Navigates to a shopping site and adds specific vegetables (Cucumber, Brocolli, Beetroot) to cart by clicking their corresponding add buttons

Starting URL: https://rahulshettyacademy.com/seleniumPractise/

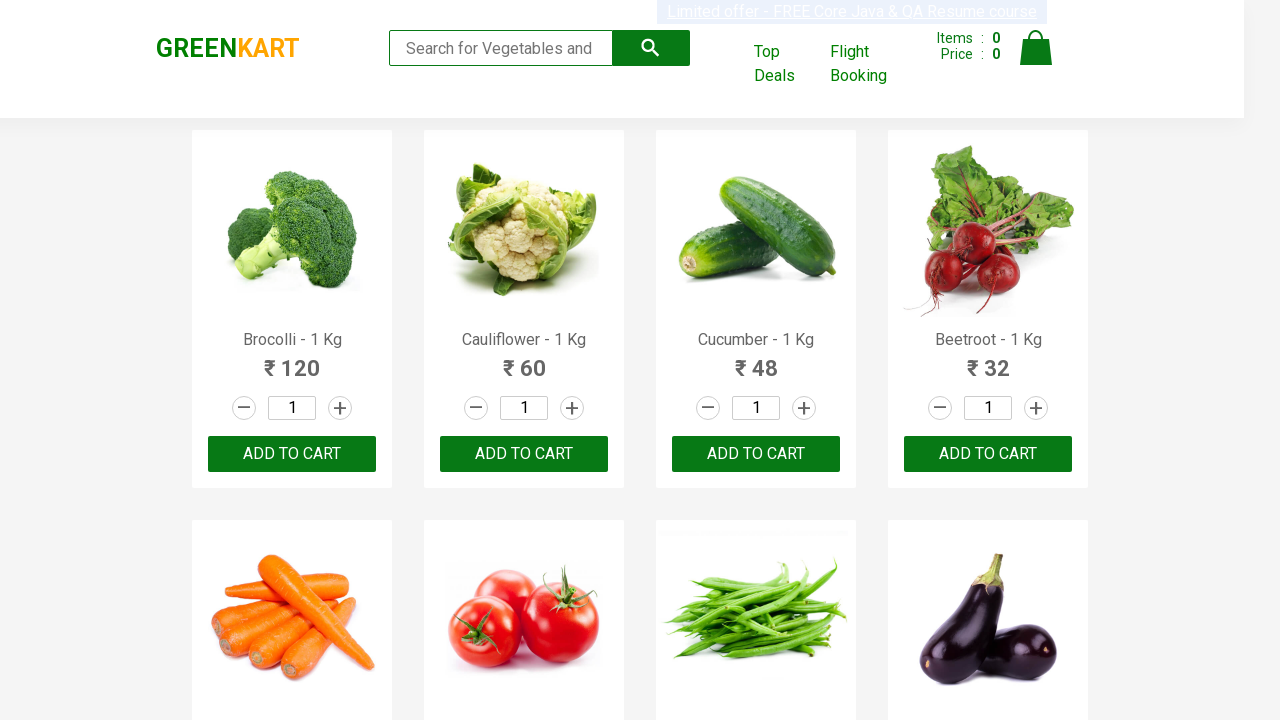

Waited for product names to load on the shopping site
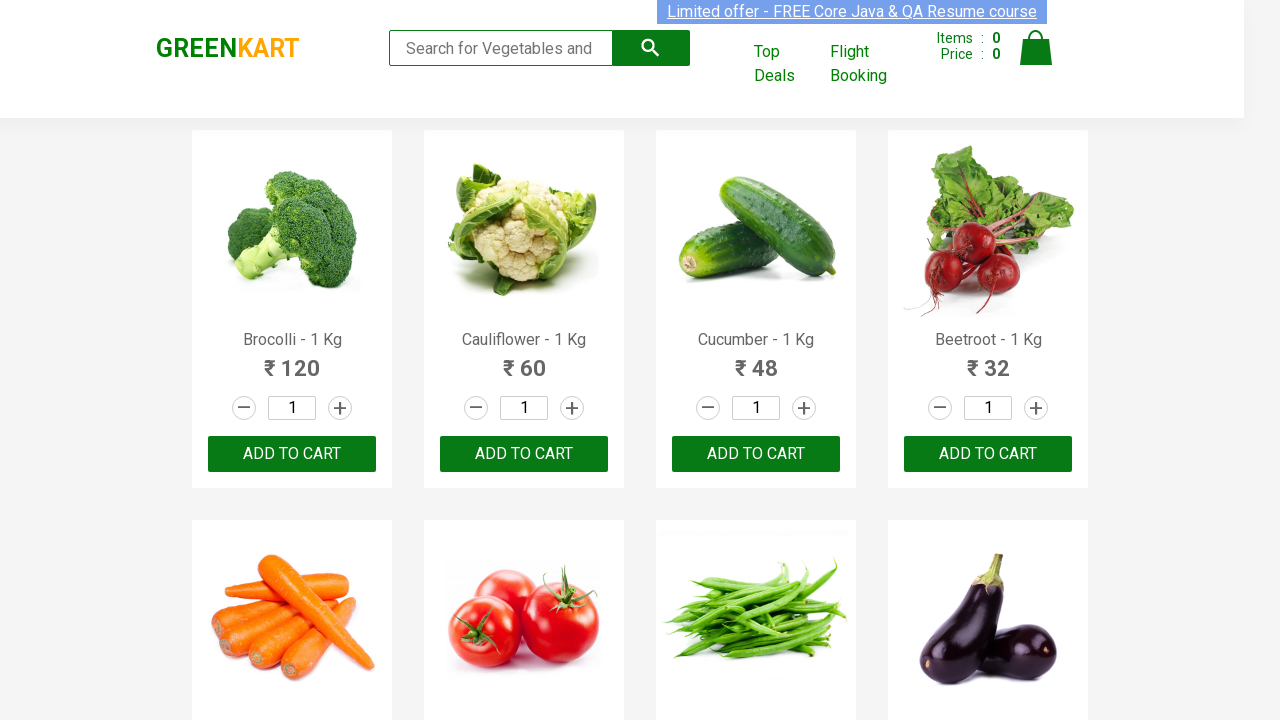

Retrieved all product name elements from the page
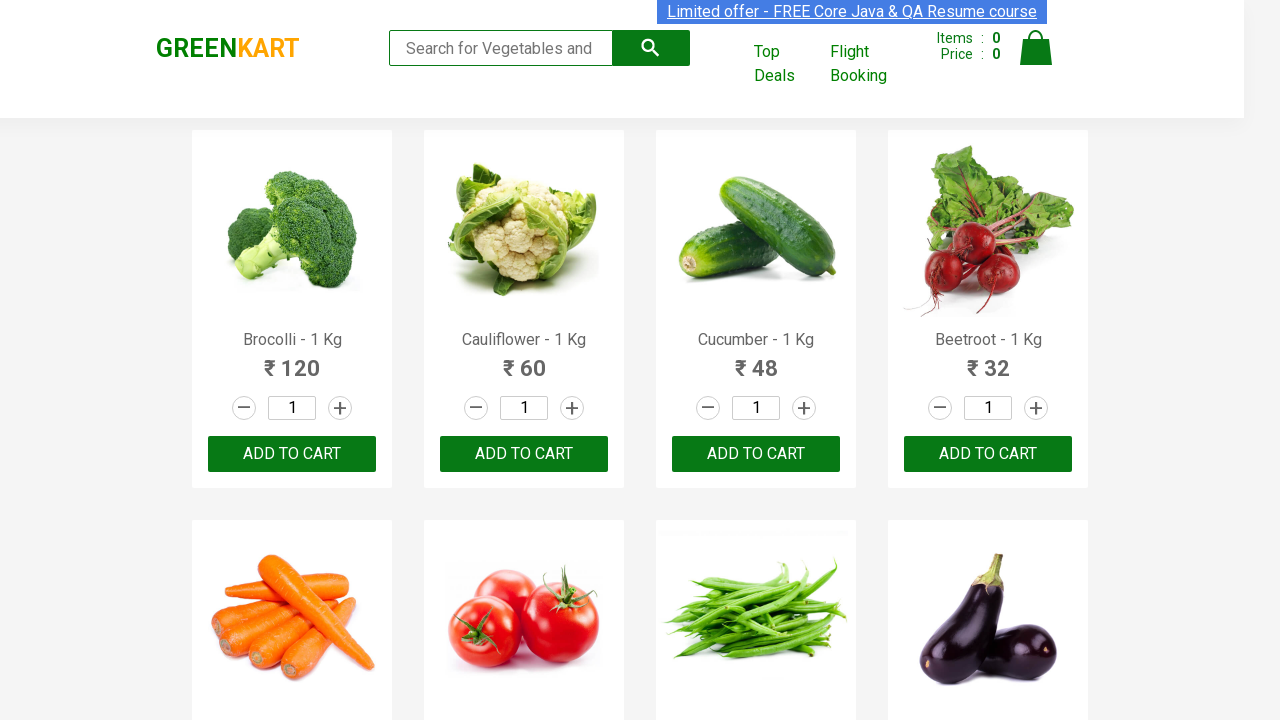

Retrieved all add to cart action buttons
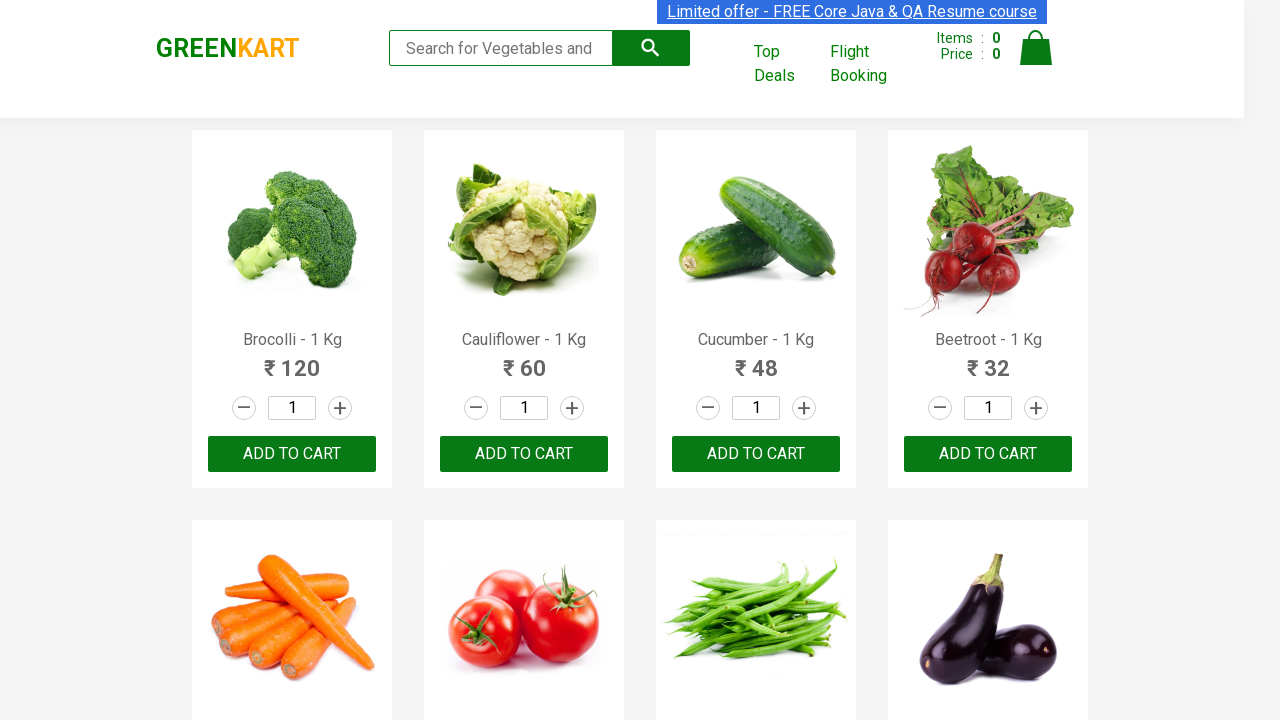

Clicked add to cart button for Brocolli at (292, 454) on div.product-action button >> nth=0
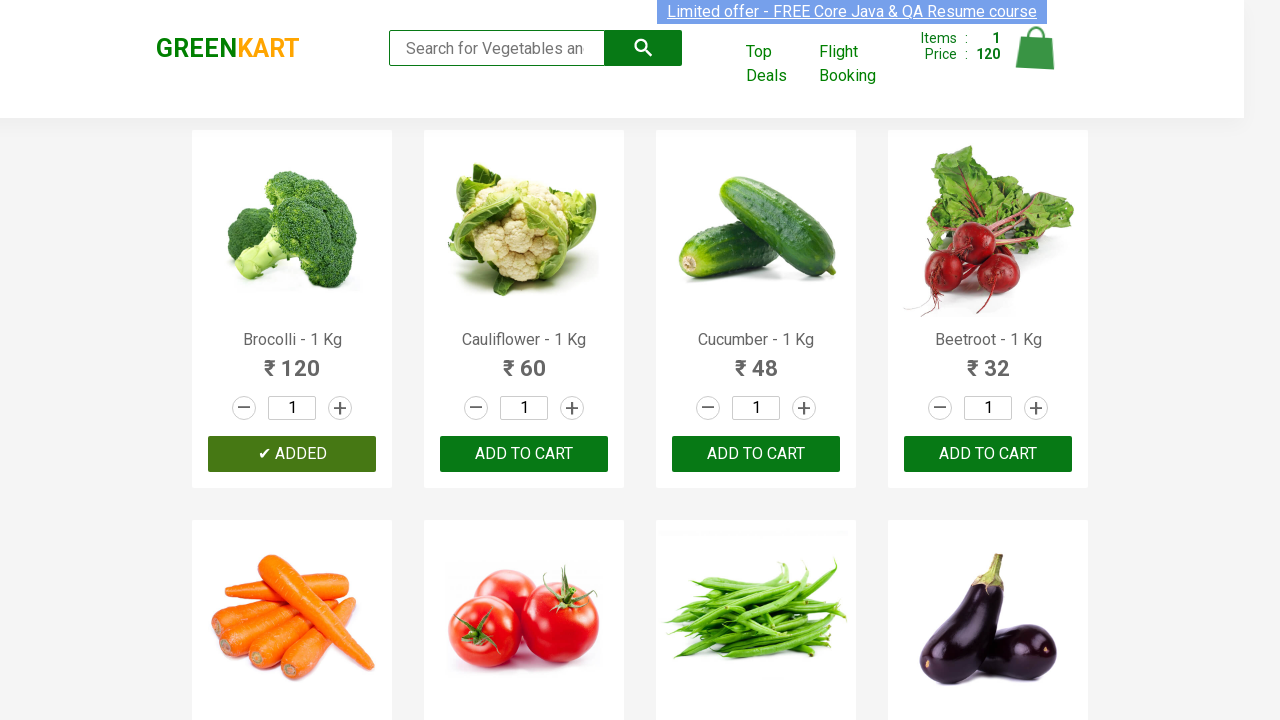

Clicked add to cart button for Cucumber at (756, 454) on div.product-action button >> nth=2
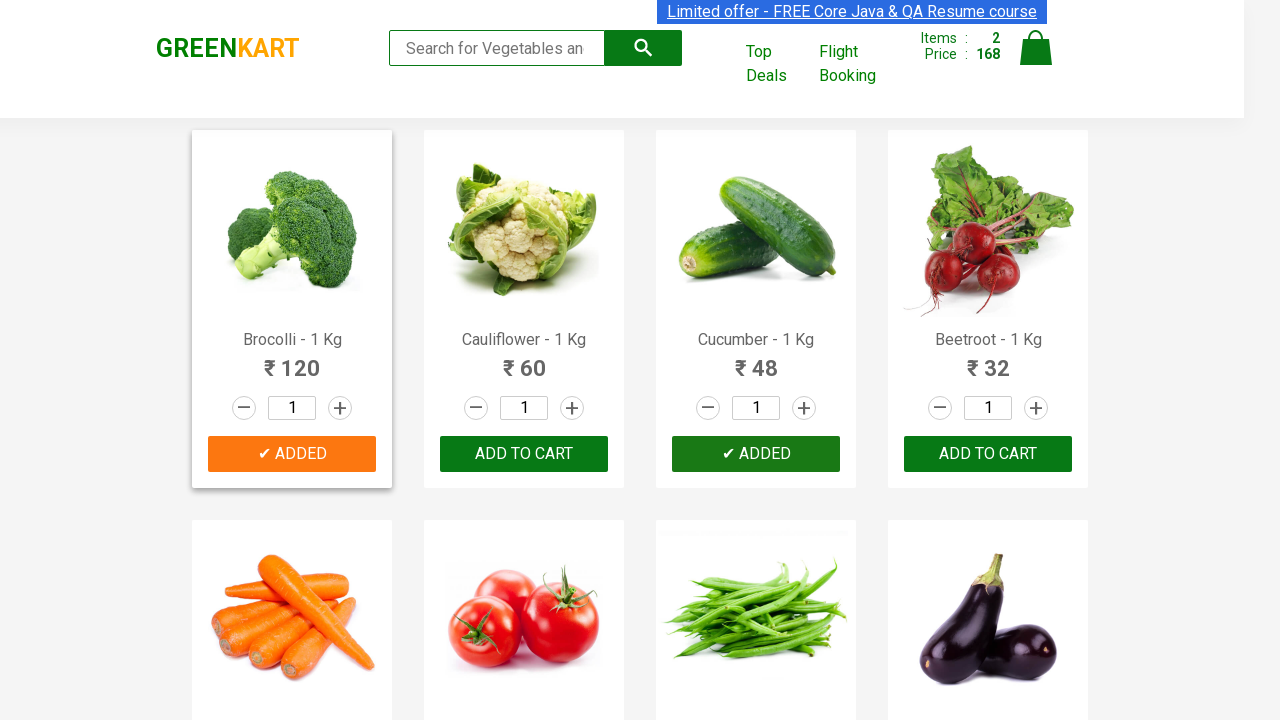

Clicked add to cart button for Beetroot at (988, 454) on div.product-action button >> nth=3
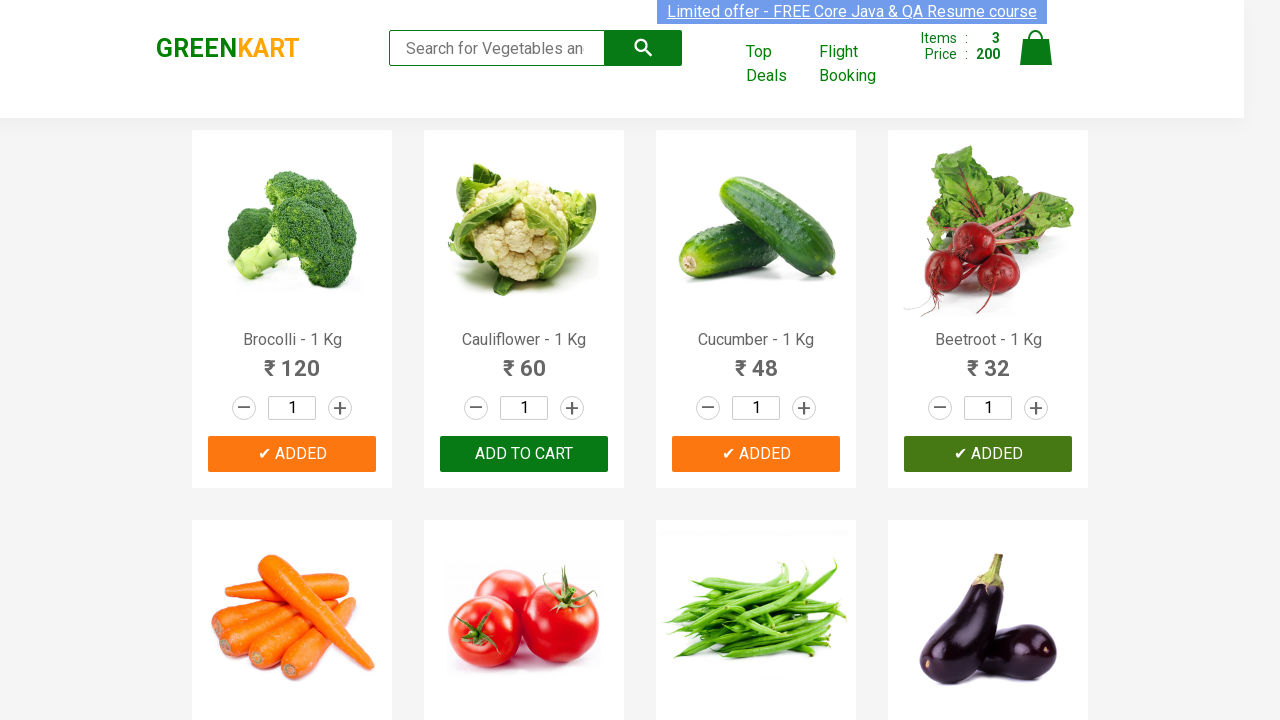

Successfully added all 3 vegetables (Cucumber, Brocolli, Beetroot) to cart
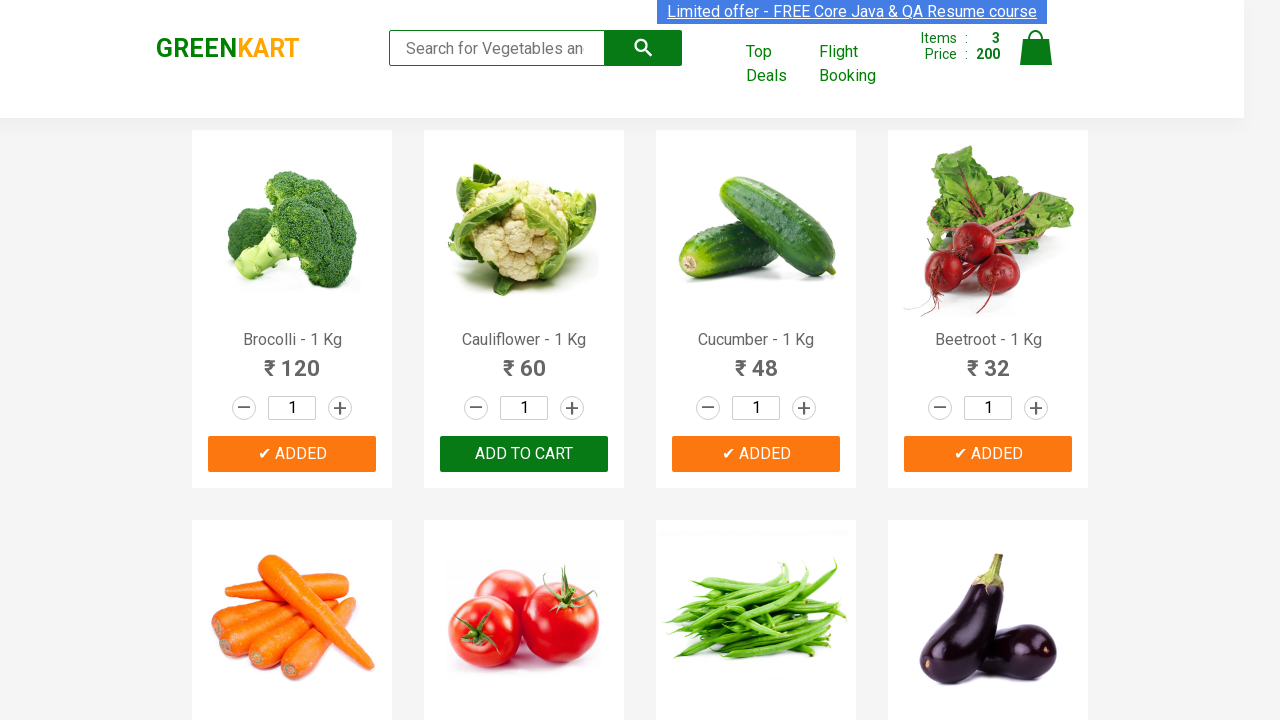

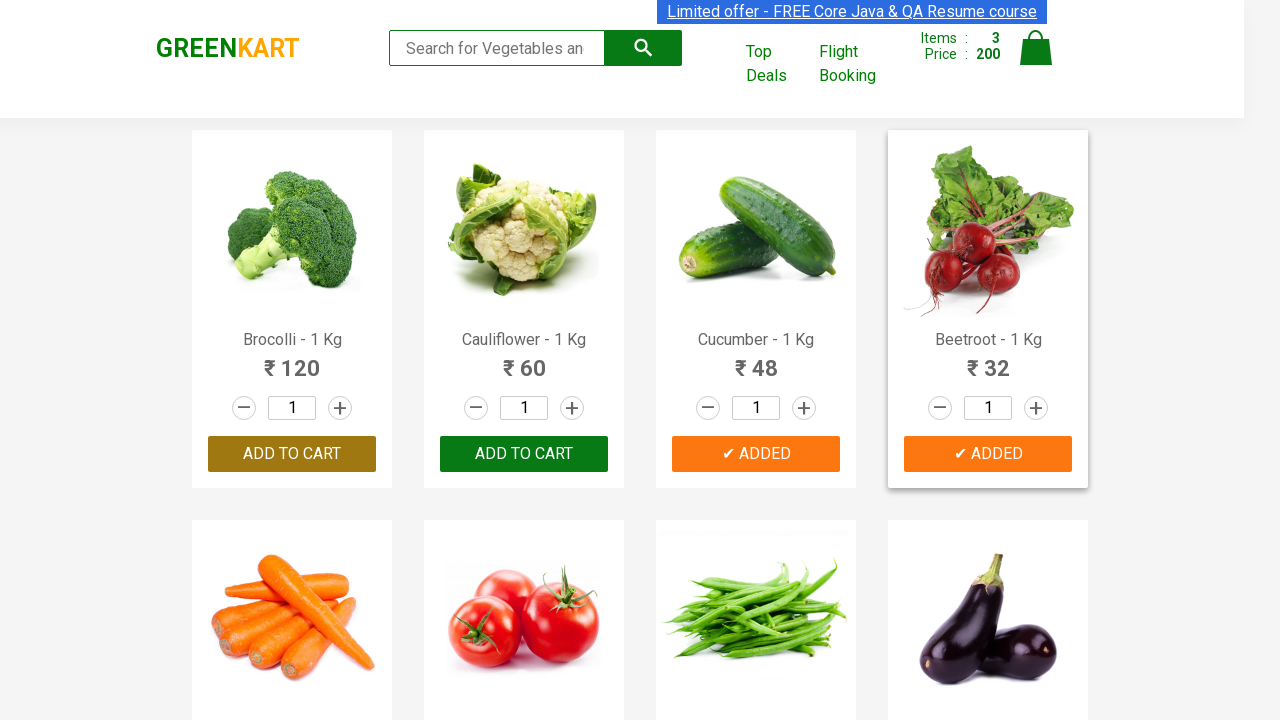